Clicks on the checkbox in the row containing "Ola"

Starting URL: http://seleniumpractise.blogspot.com/

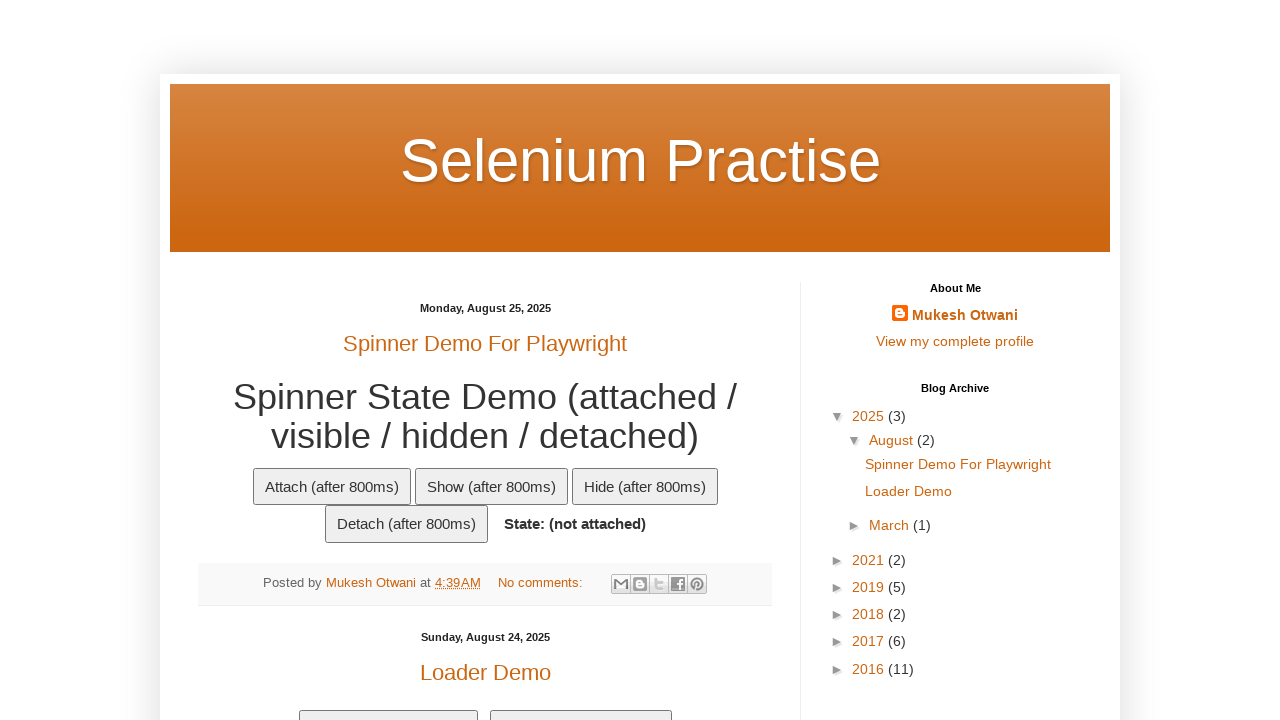

Navigated to http://seleniumpractise.blogspot.com/
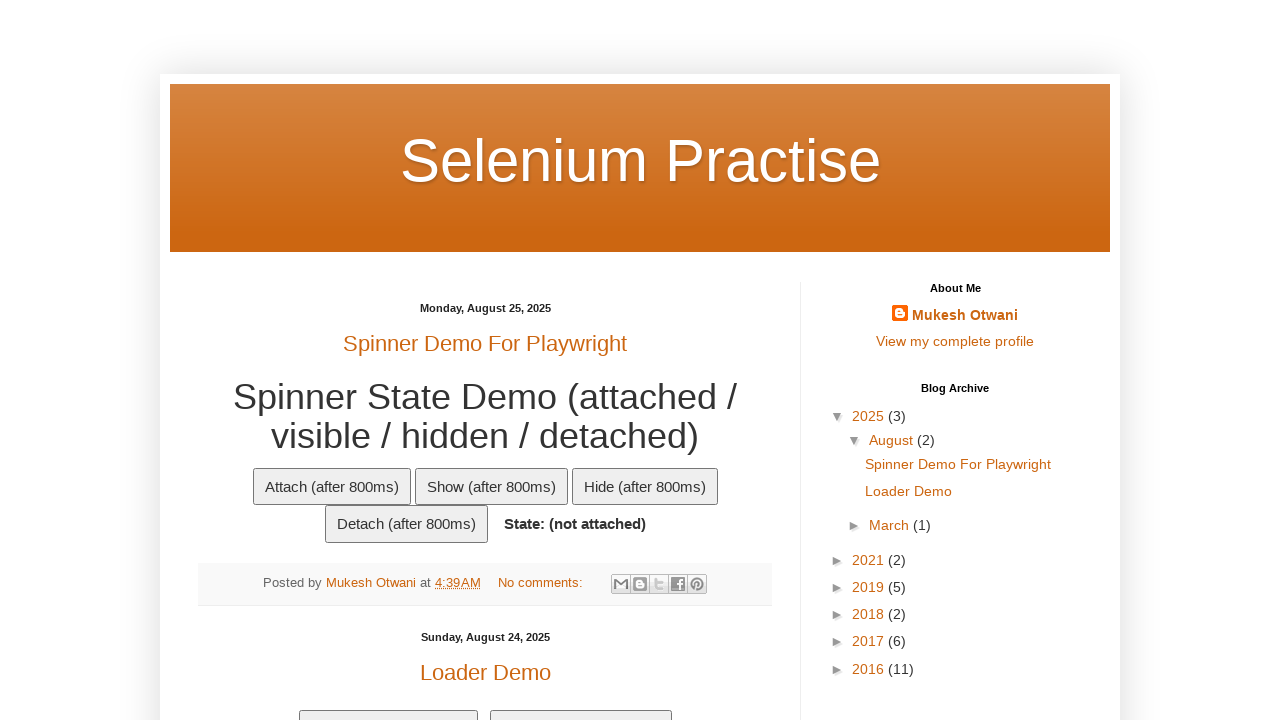

Located checkbox in the row containing 'Ola'
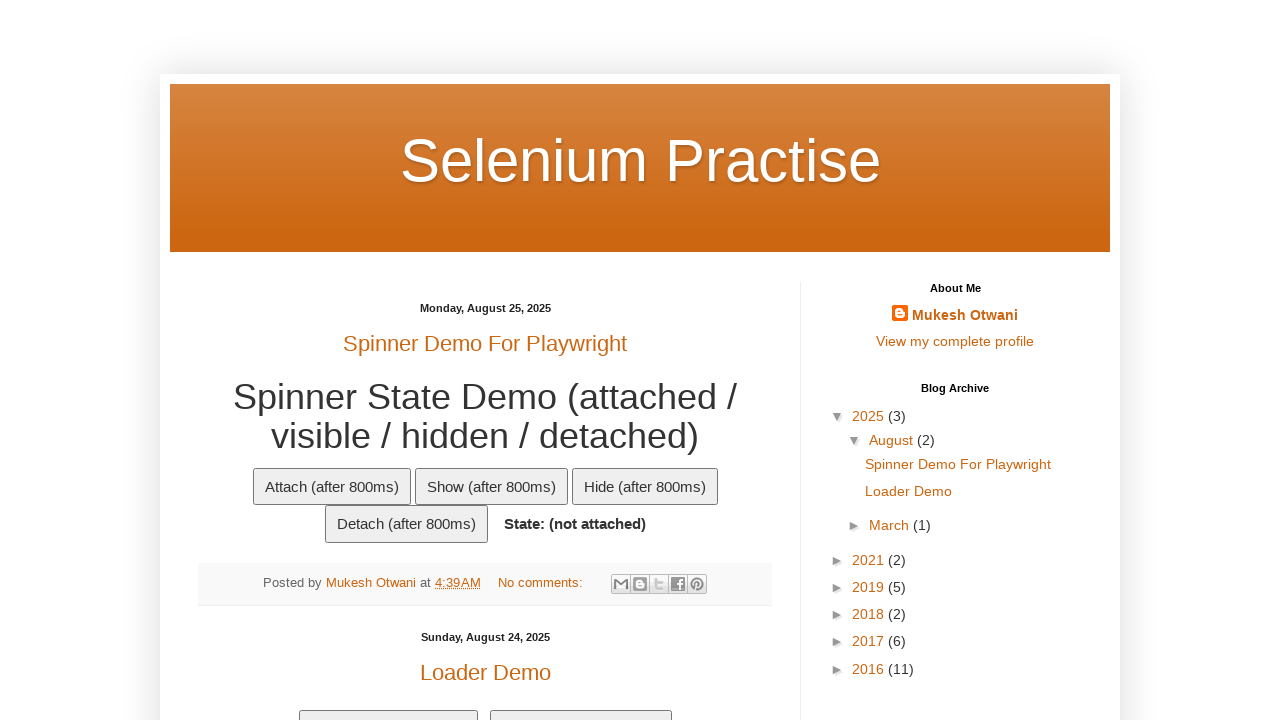

Clicked the checkbox in the row containing 'Ola' at (235, 361) on xpath=//table[@id='customers']//tbody//tr//td[text()='Ola']//preceding-sibling::
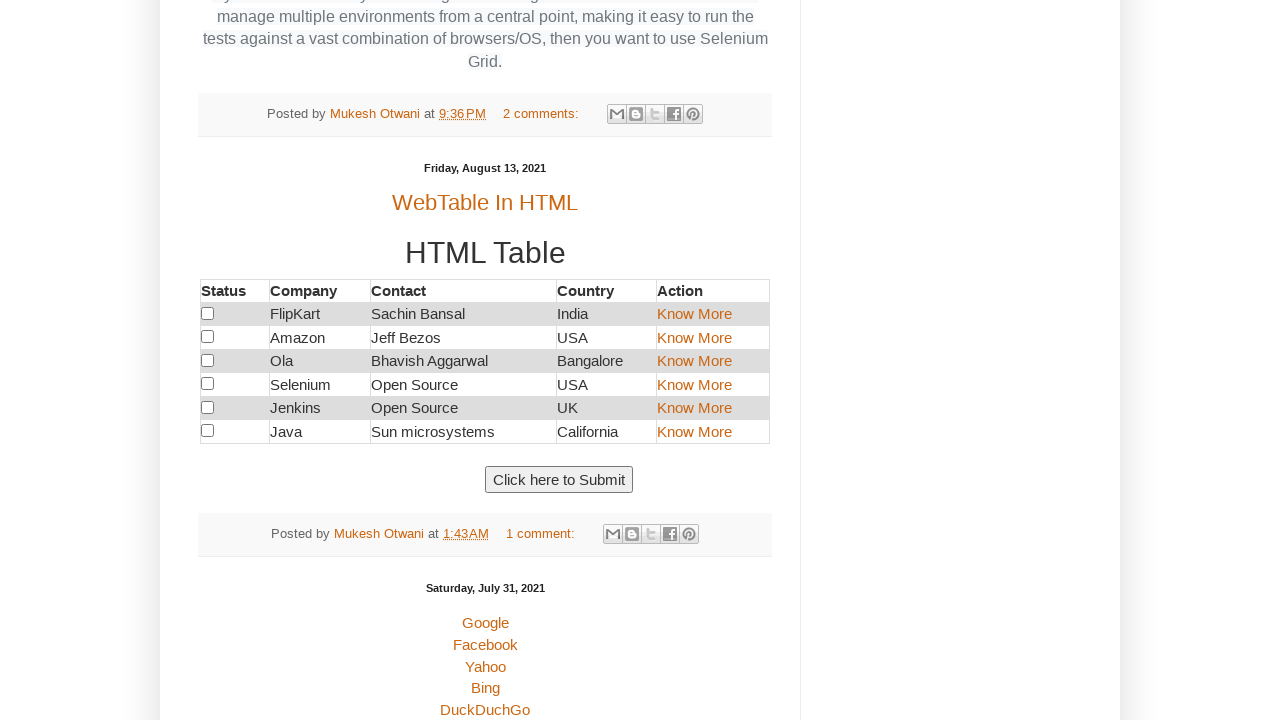

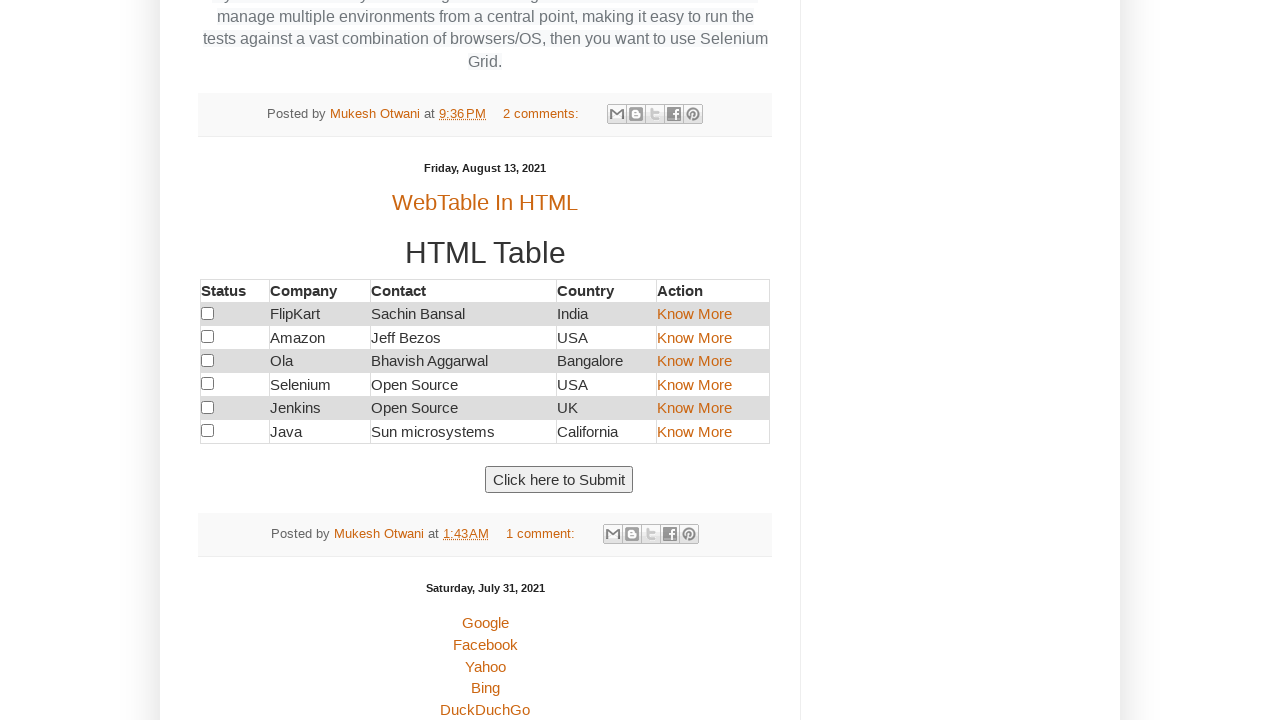